Tests drag and drop functionality by dragging element A to element B's location and verifying the position change

Starting URL: https://practice.cydeo.com/drag_and_drop

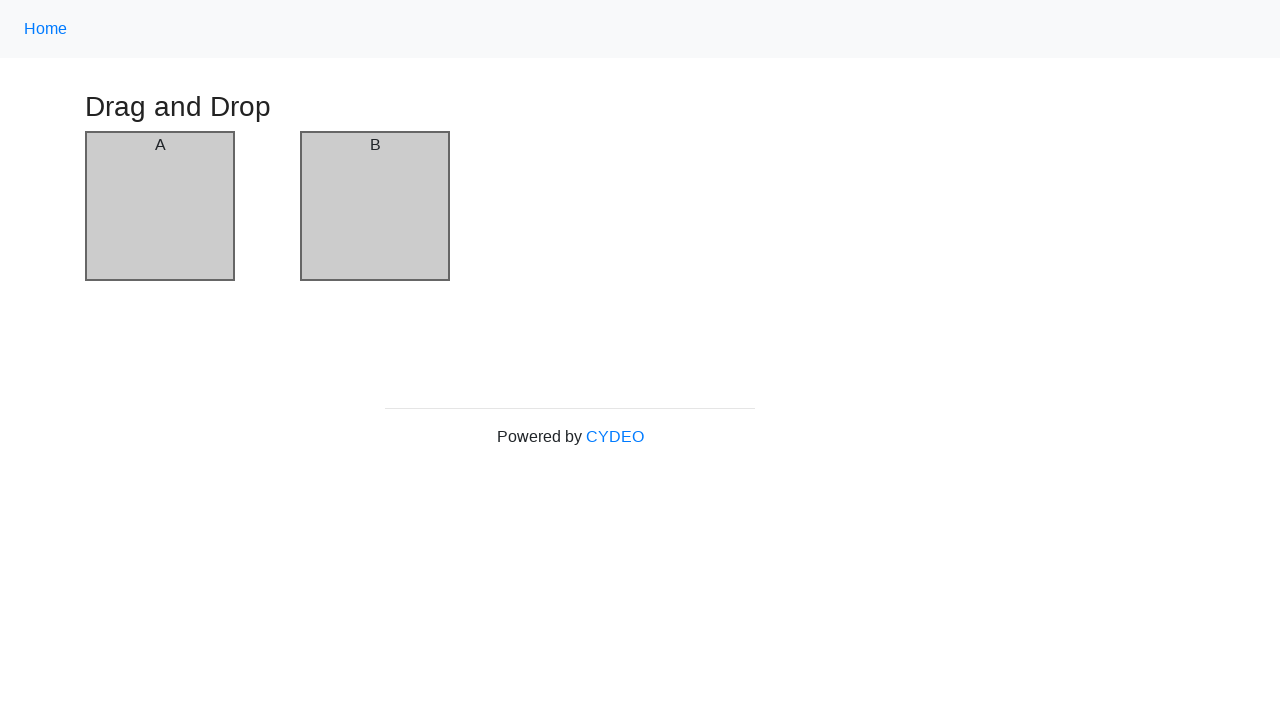

Located element A (#column-a)
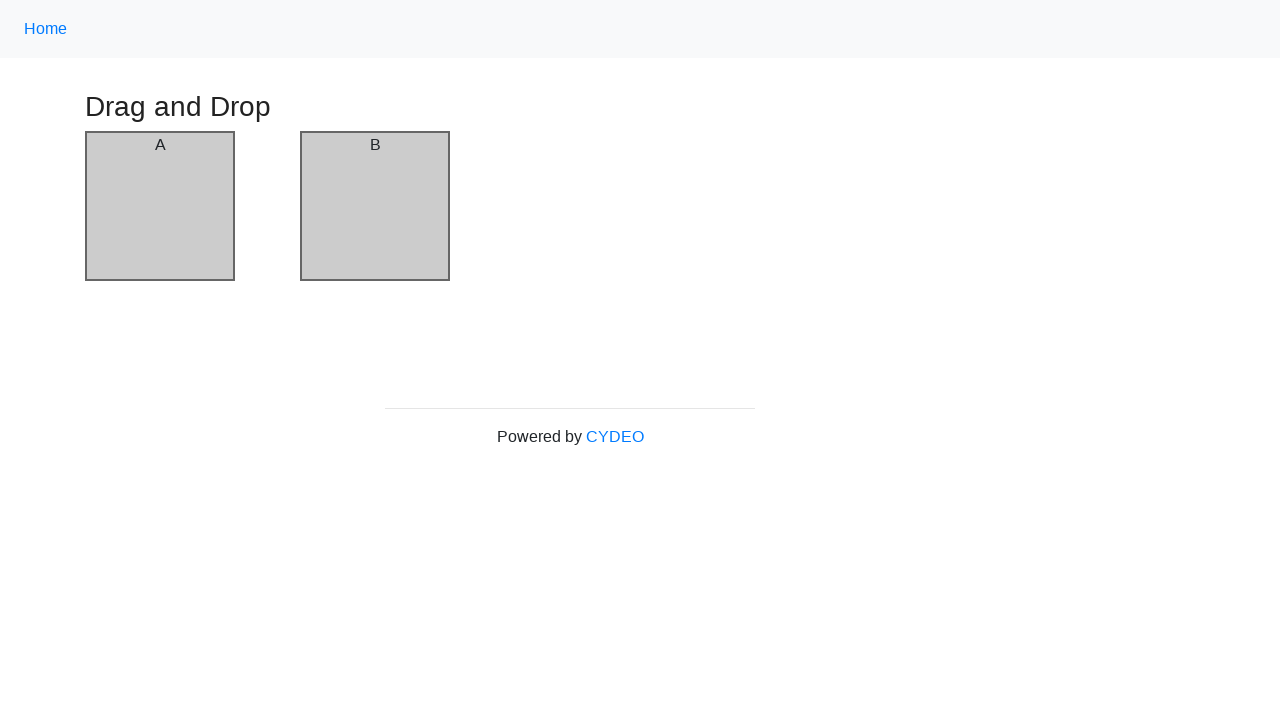

Located element B (#column-b)
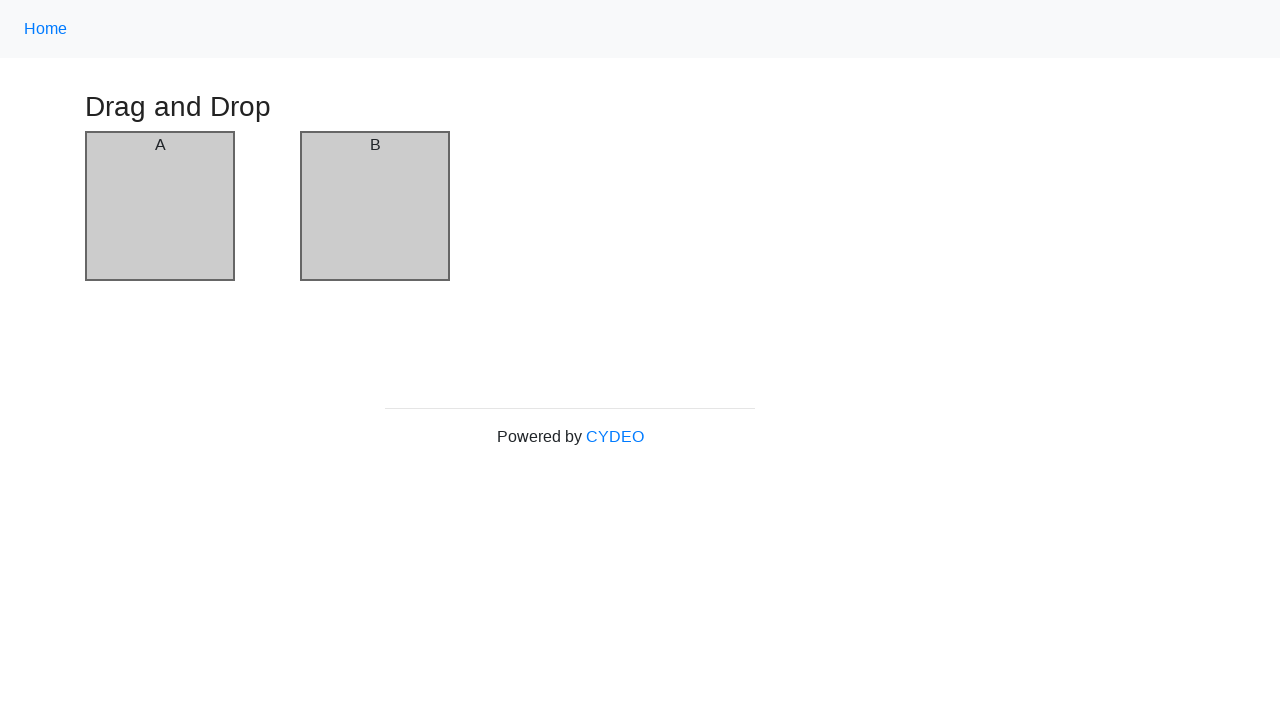

Dragged element A to element B's location at (375, 206)
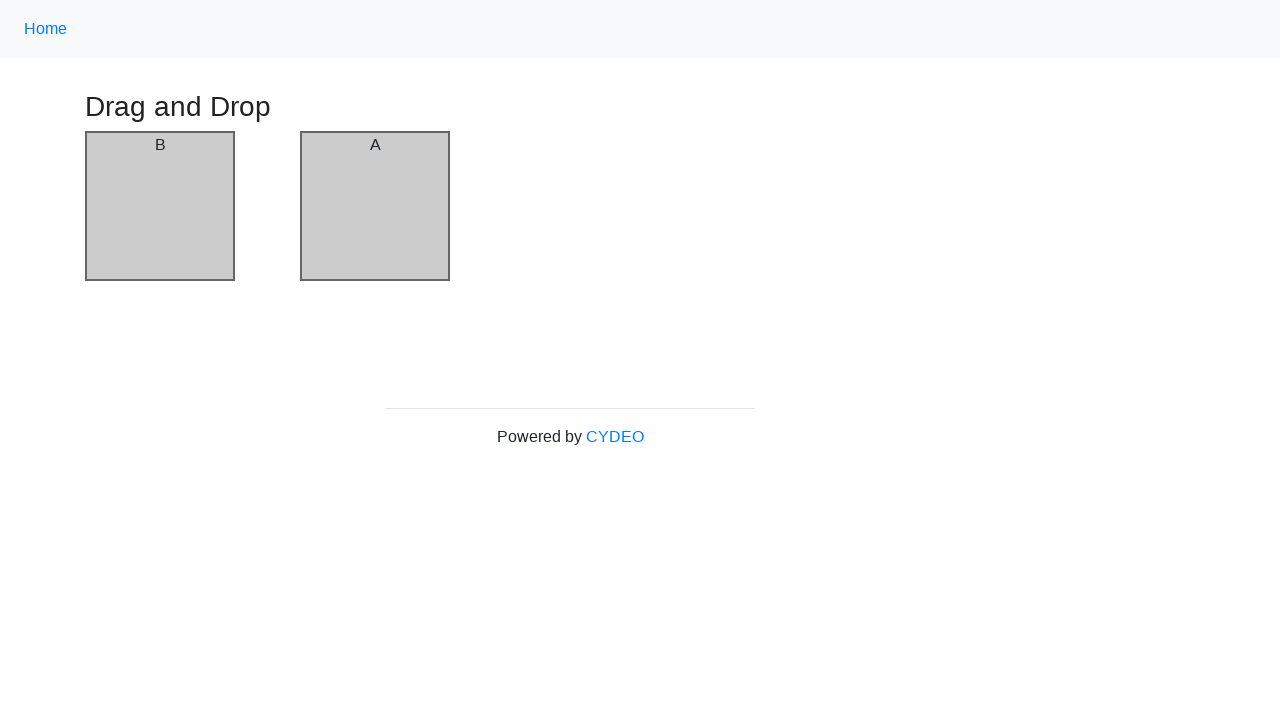

Waited 500ms for drag operation to complete
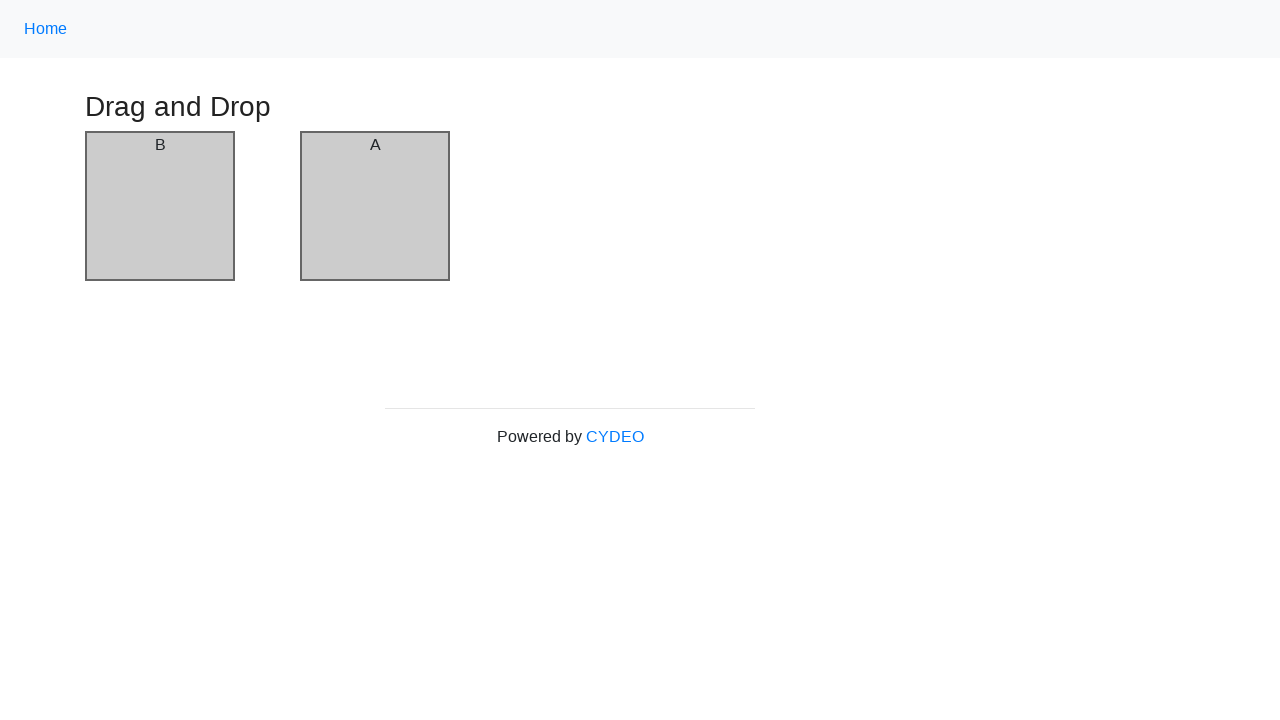

Verified header element is present after drag operation
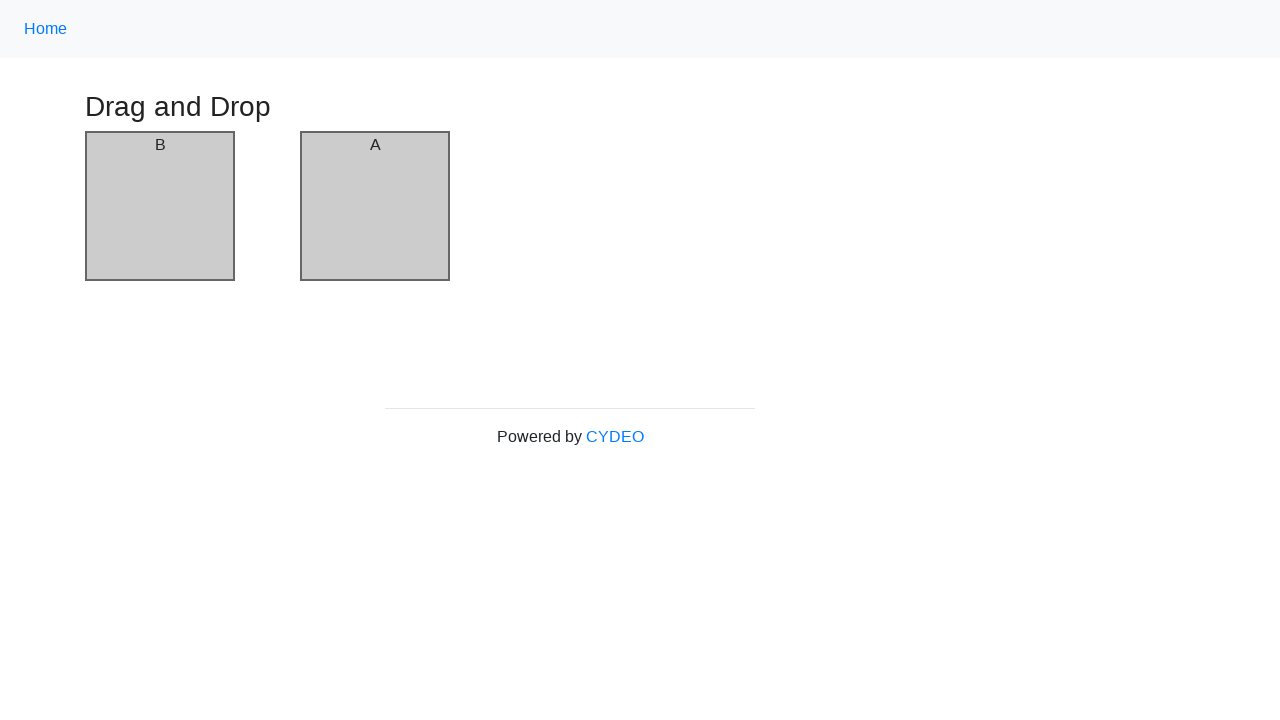

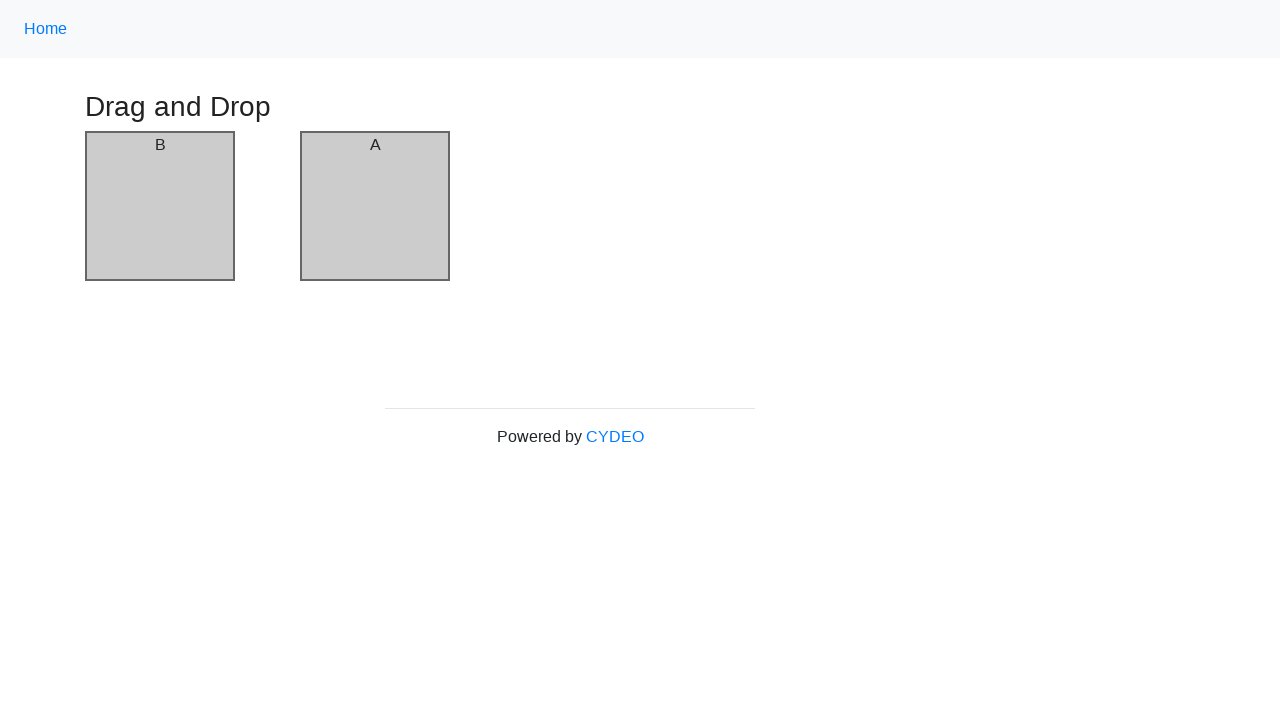